Loads the production trading site, waits for network to be idle, and verifies the page loads successfully with a valid HTTP response status.

Starting URL: https://trendy.storydot.kr/trading

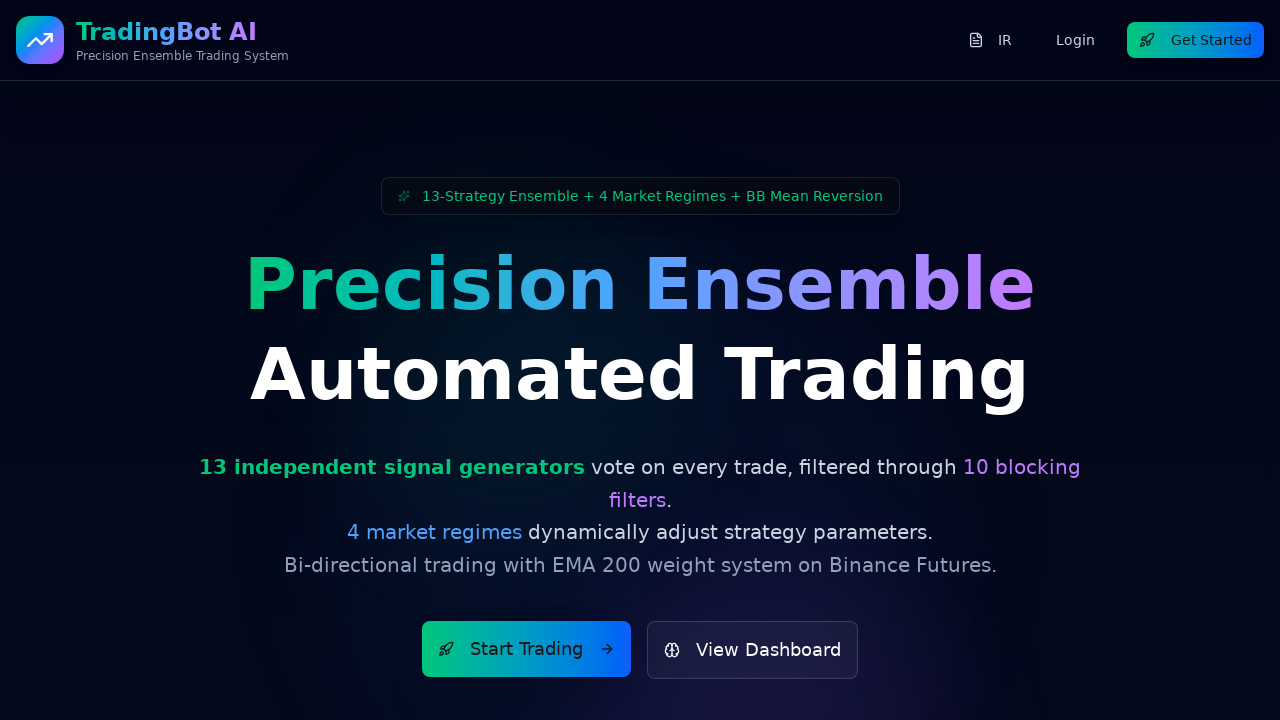

Waited for network to be idle on production trading site
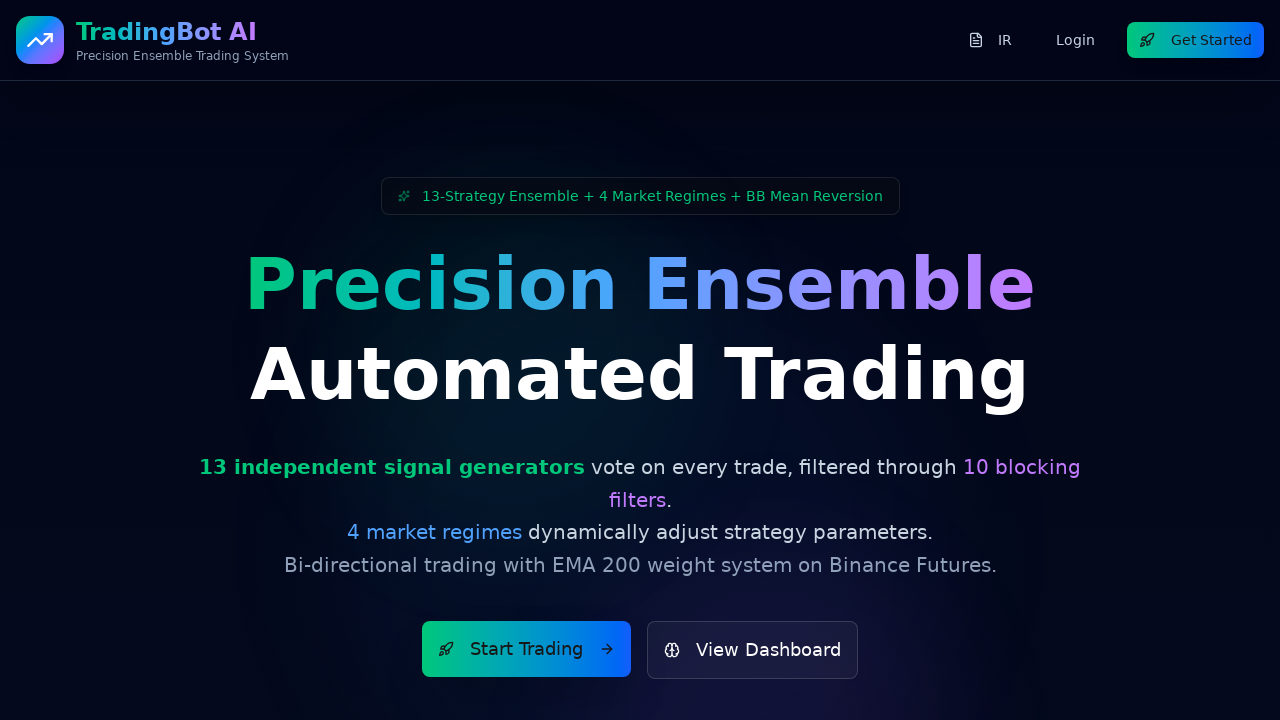

Verified page body element is present
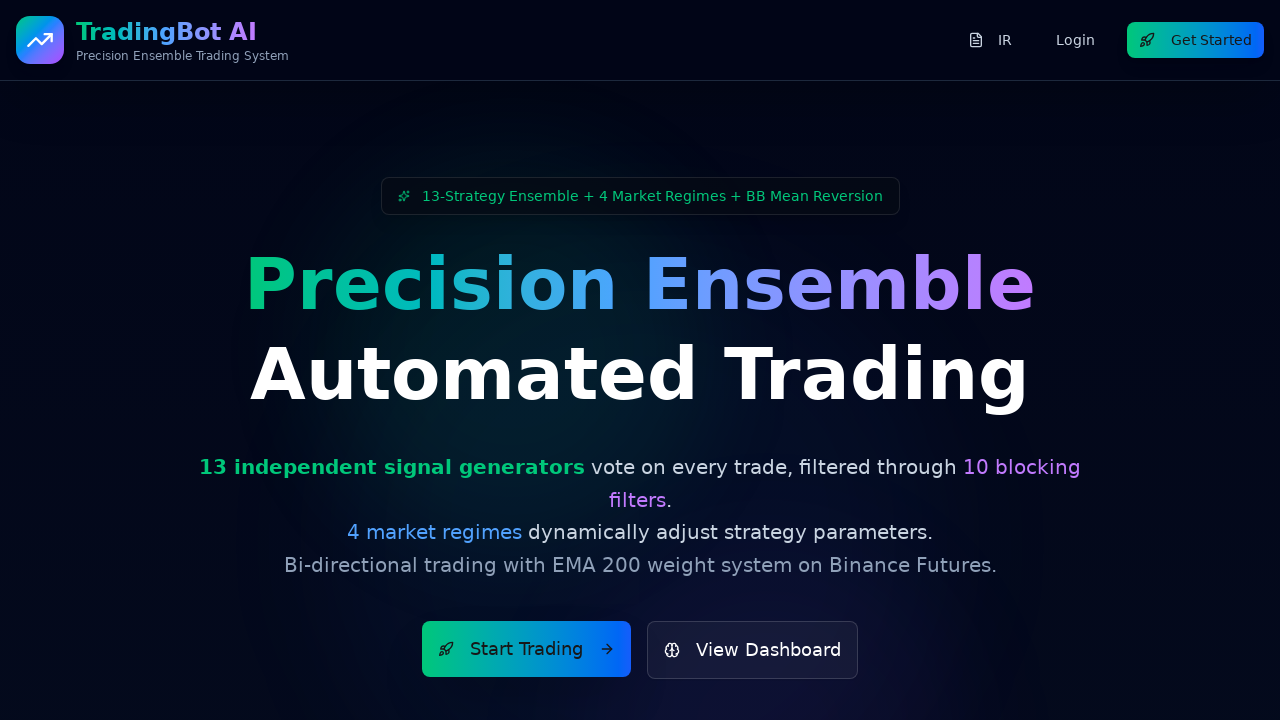

Found 0 form(s) on the page
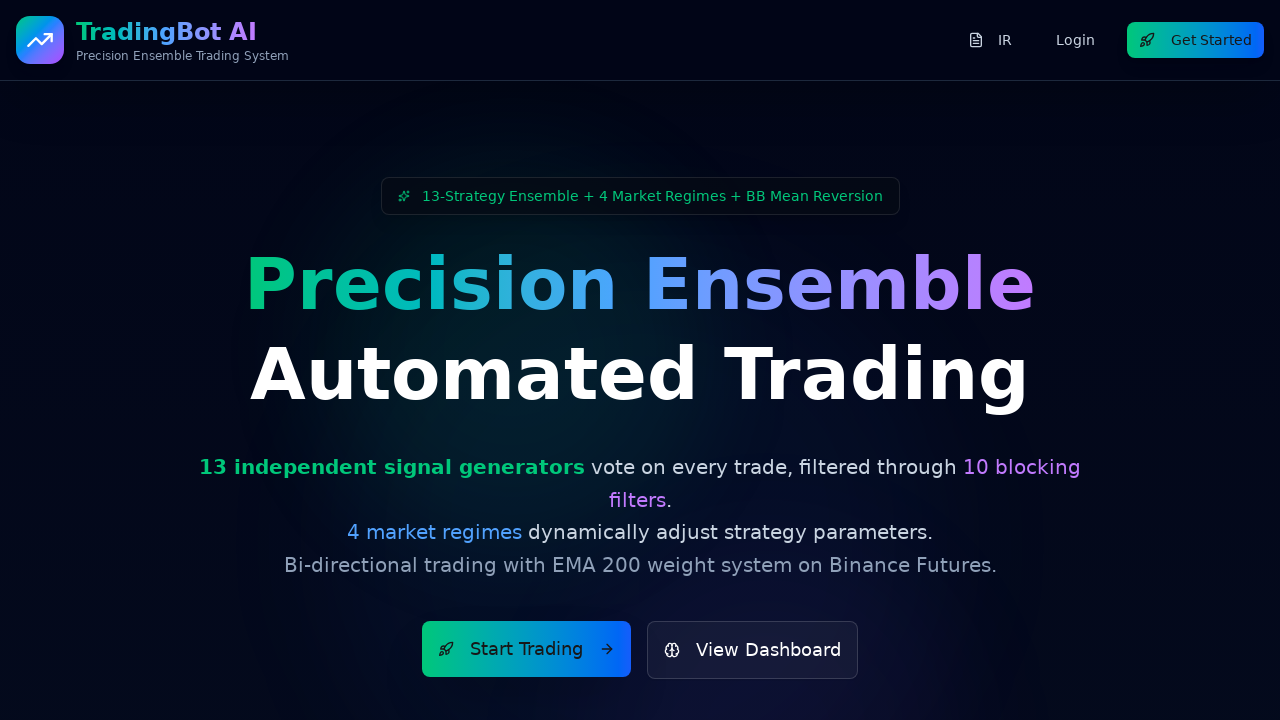

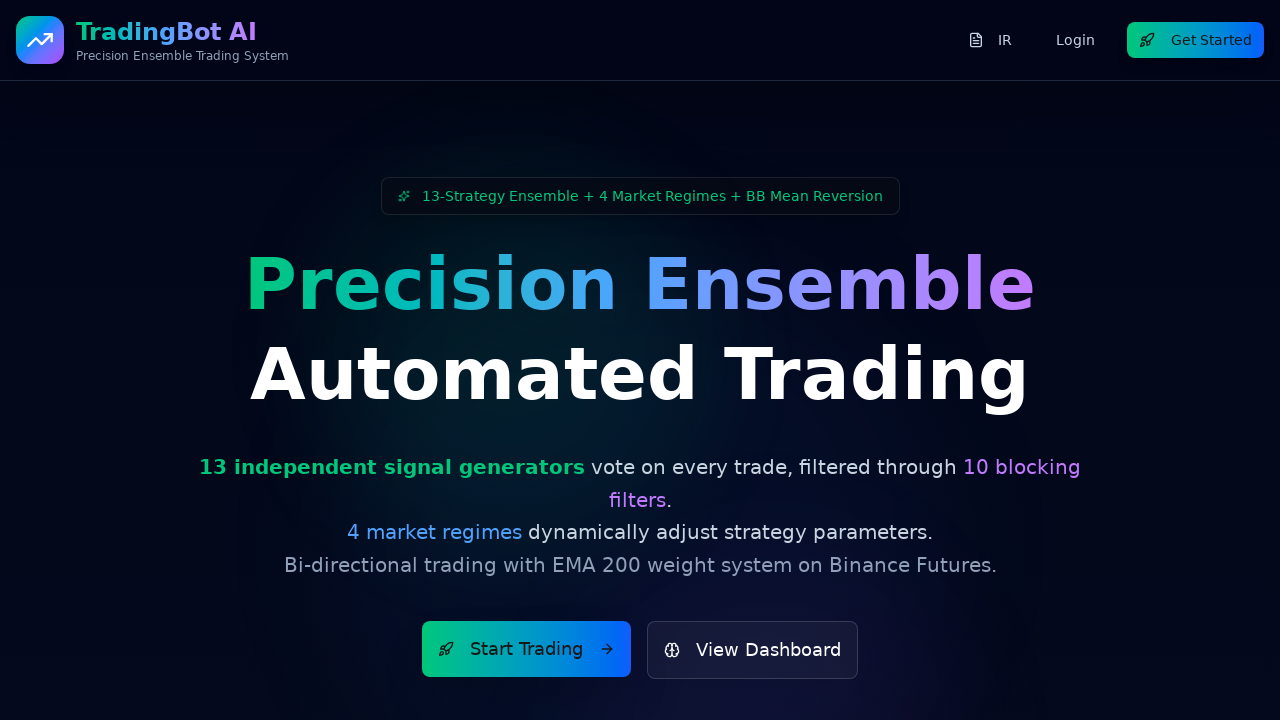